Tests Newegg product search by entering a search query, clicking on a search result, and verifying whether the product has an "Add to cart" button indicating stock availability.

Starting URL: https://newegg.com

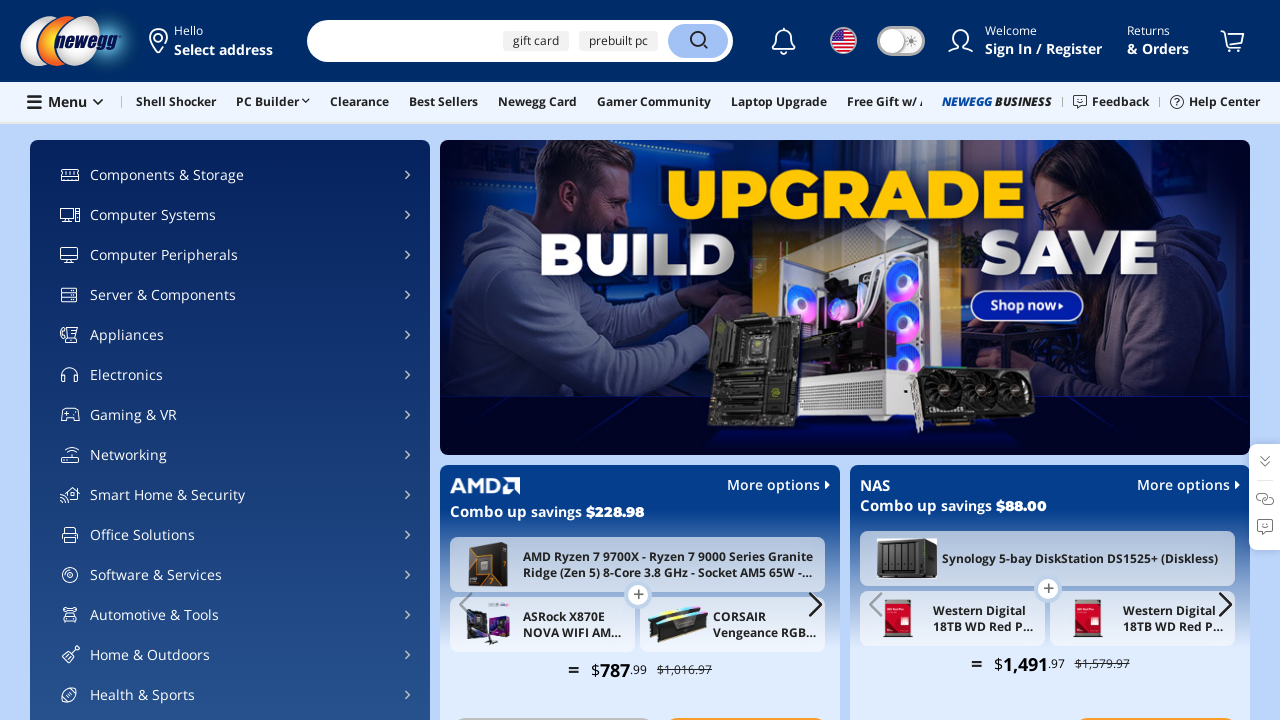

Filled search field with 'RTX 4070' on input[type='search']
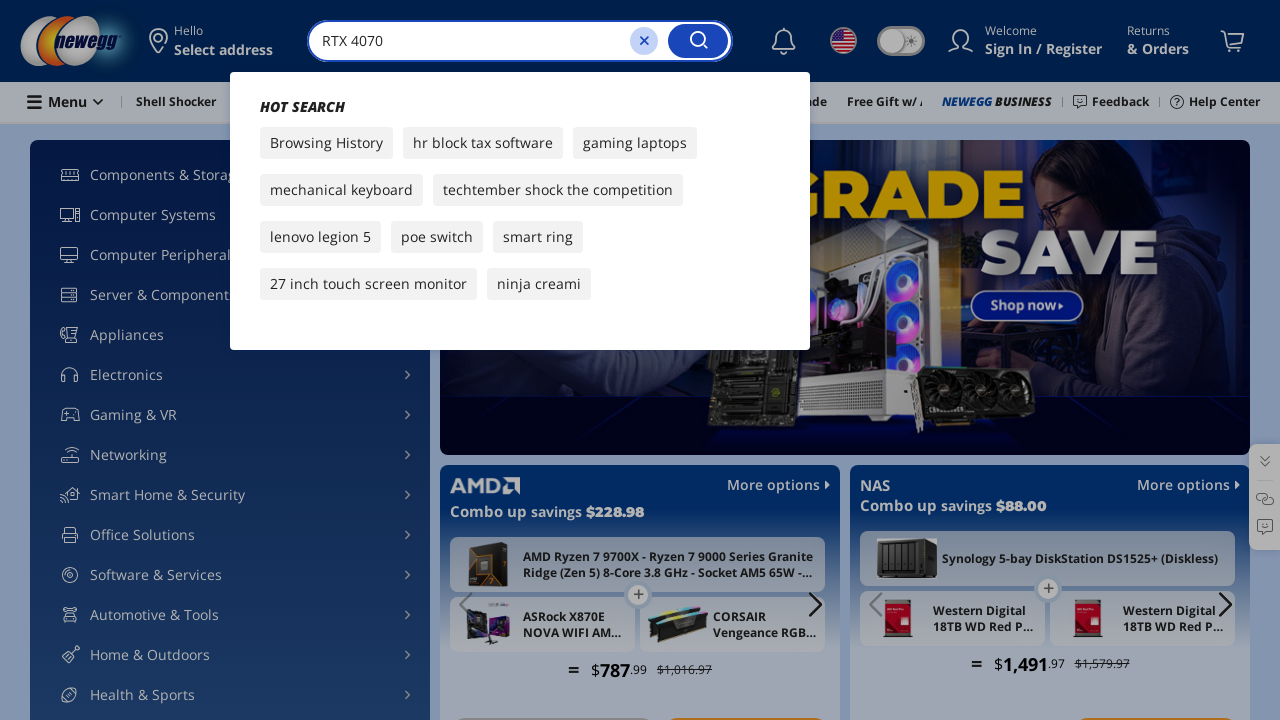

Pressed Enter to submit search query on input[type='search']
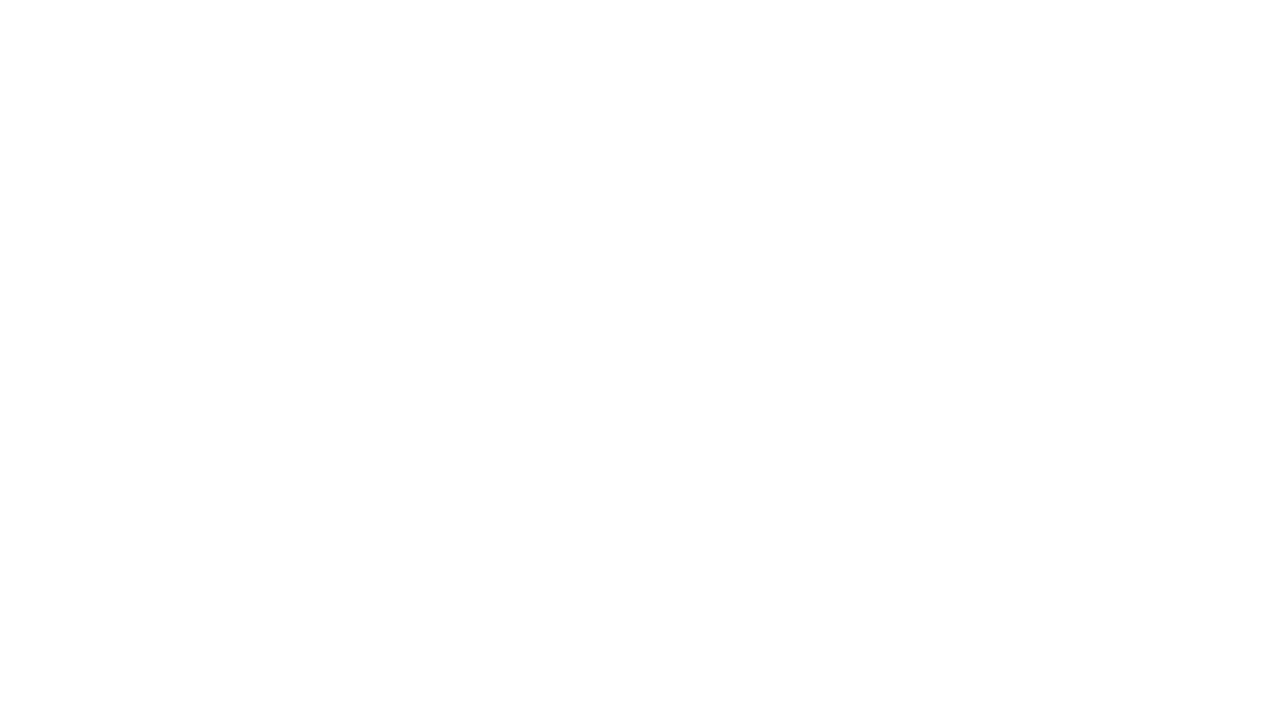

Waited for search results page to load
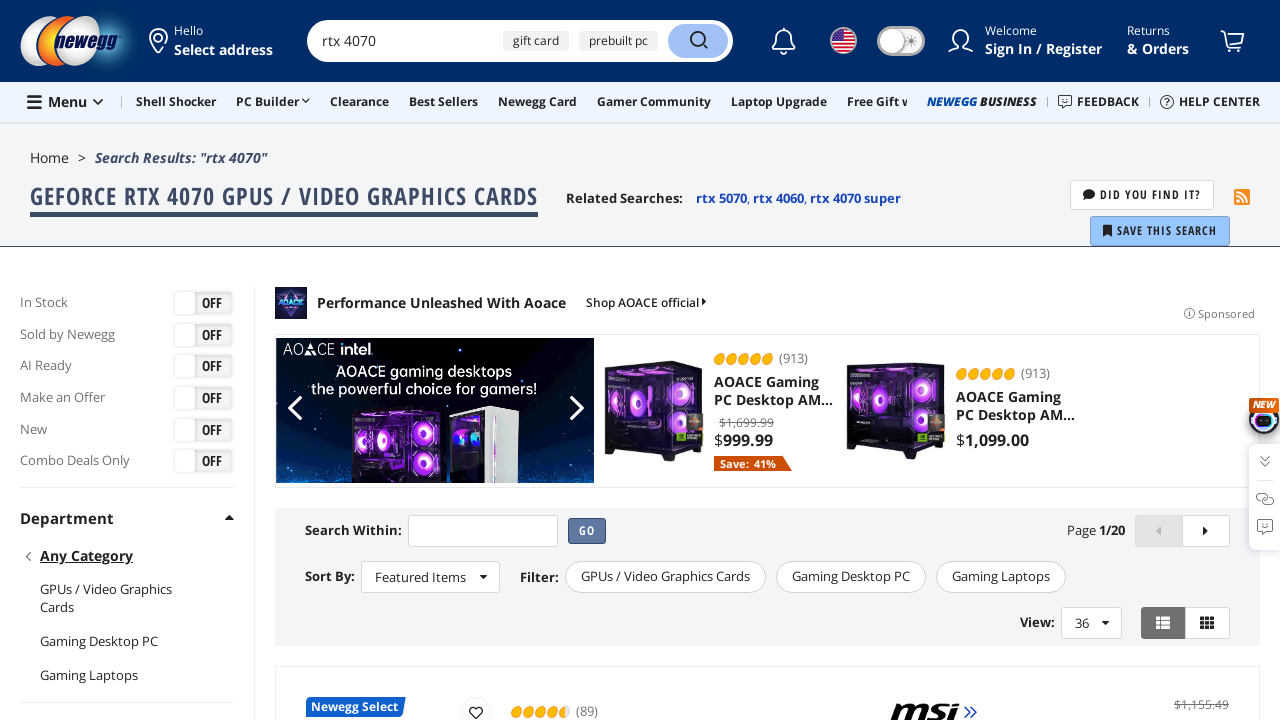

Search for 'RTX 4070' failed - product not found on a:has-text('RTX 4070') >> nth=0
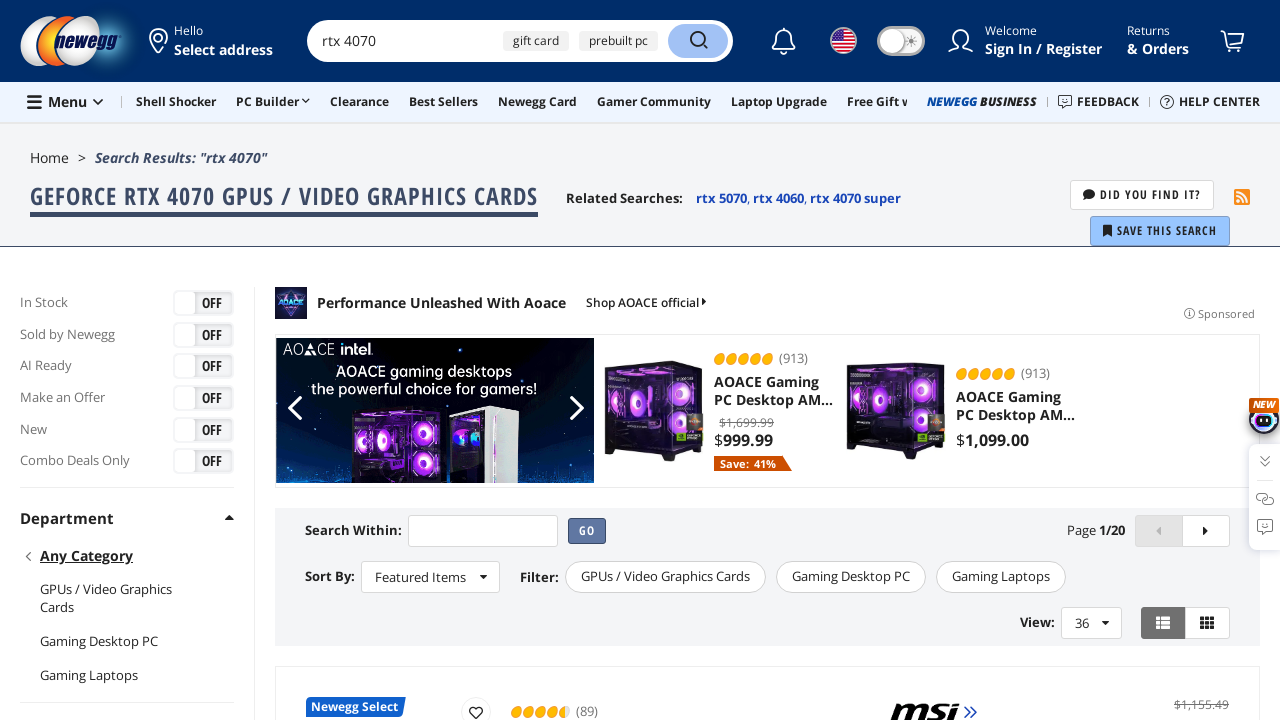

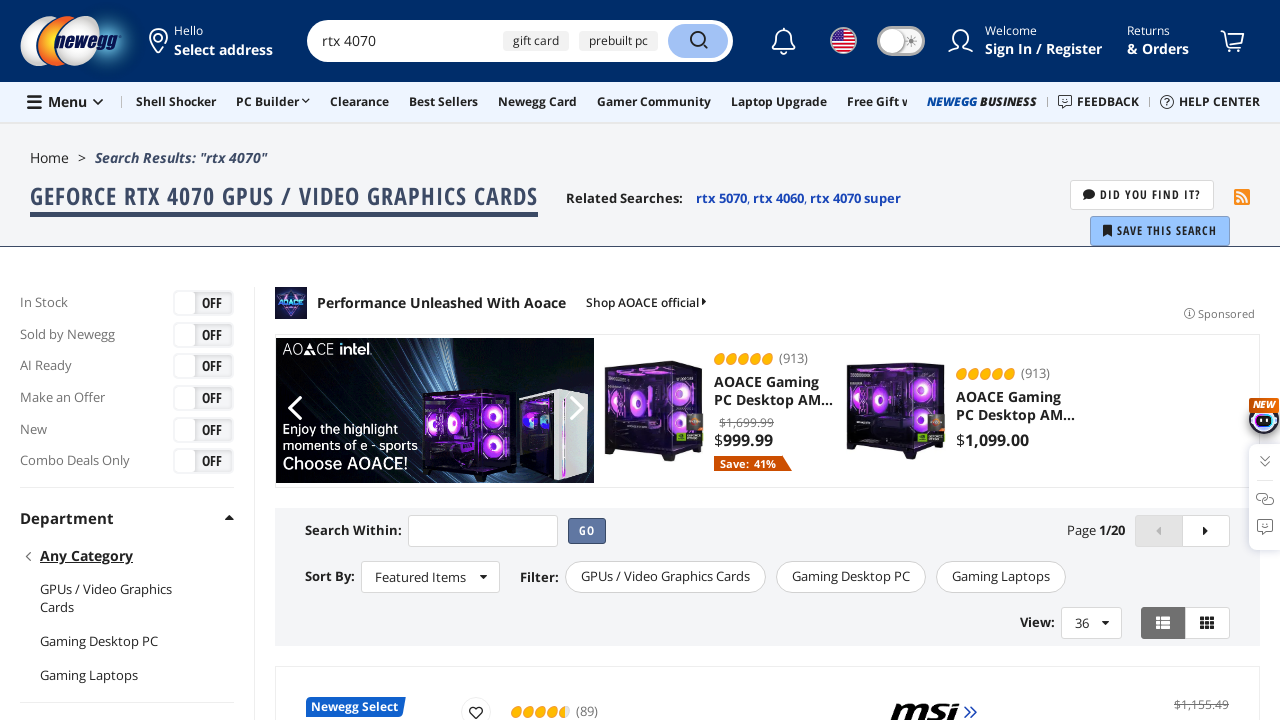